Navigates to FFIEC data download page, selects Call Reports data in XBRL format, and initiates the download

Starting URL: https://cdr.ffiec.gov/public/PWS/DownloadBulkData.aspx

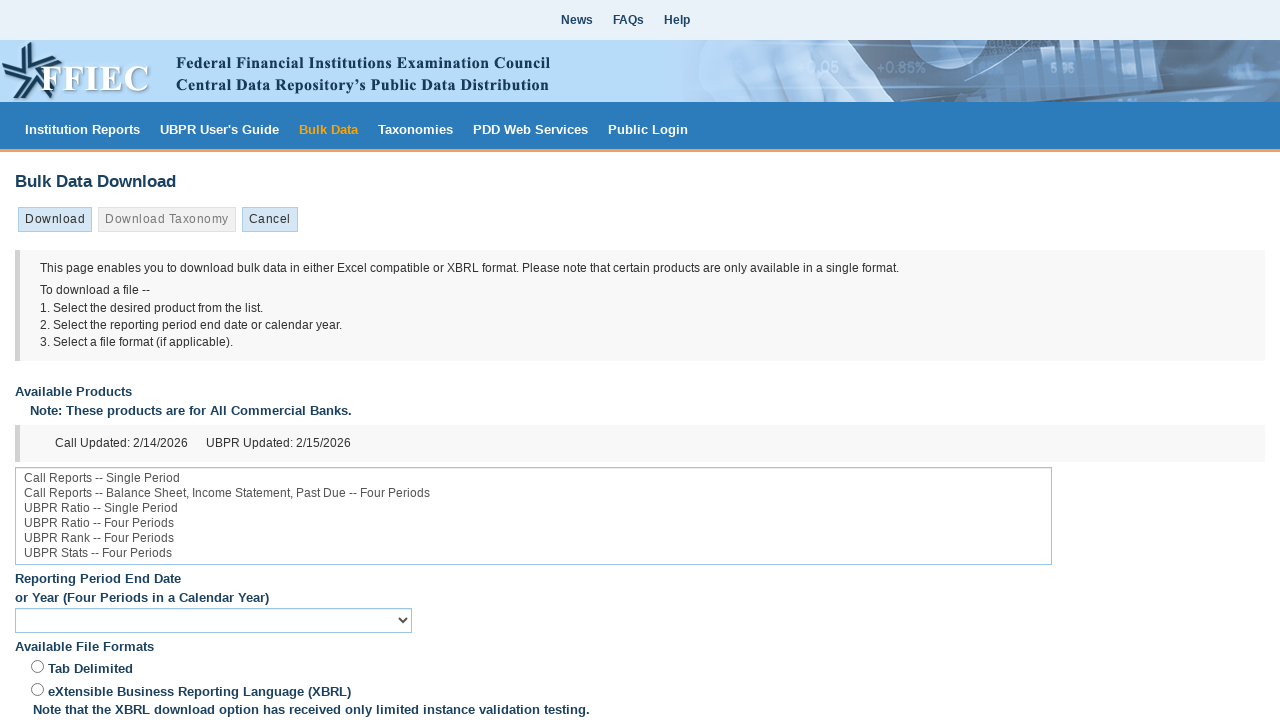

Navigated to FFIEC data download page
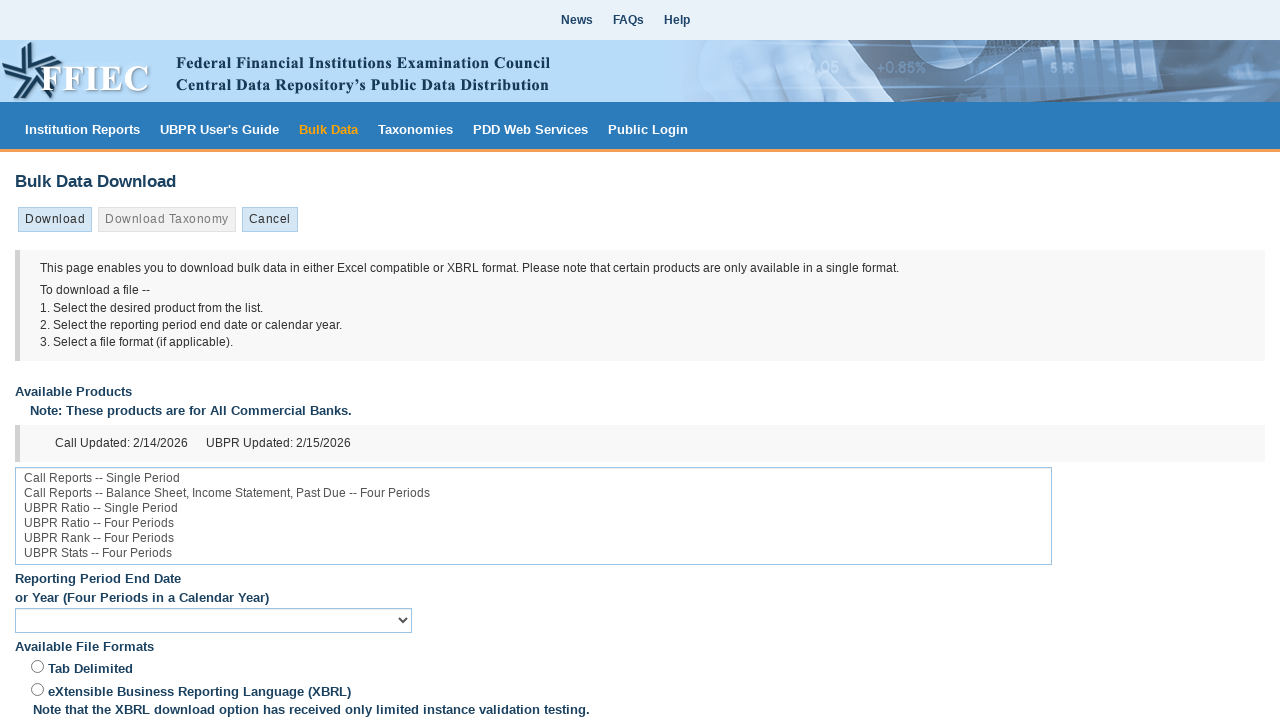

Selected 'Call Reports -- Single Period' from product dropdown on select[name*='ListBox1']
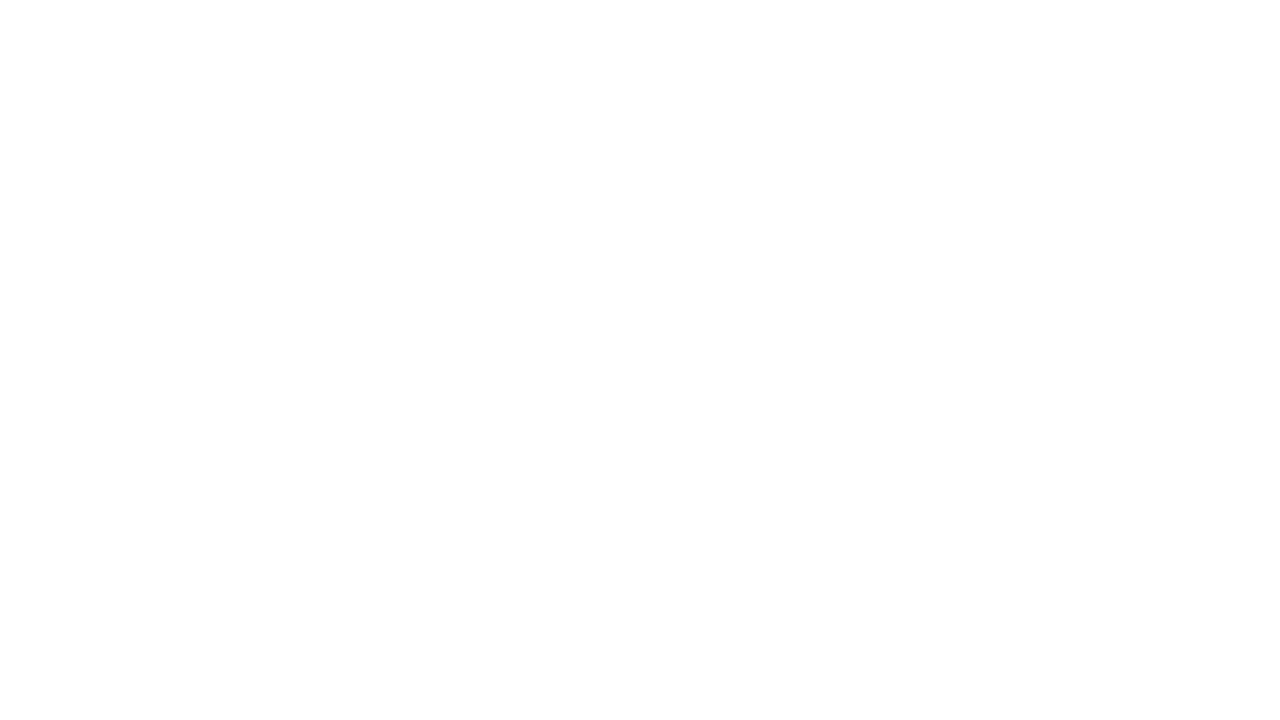

Selected XBRL format by clicking radio button at (38, 682) on #XBRLRadiobutton
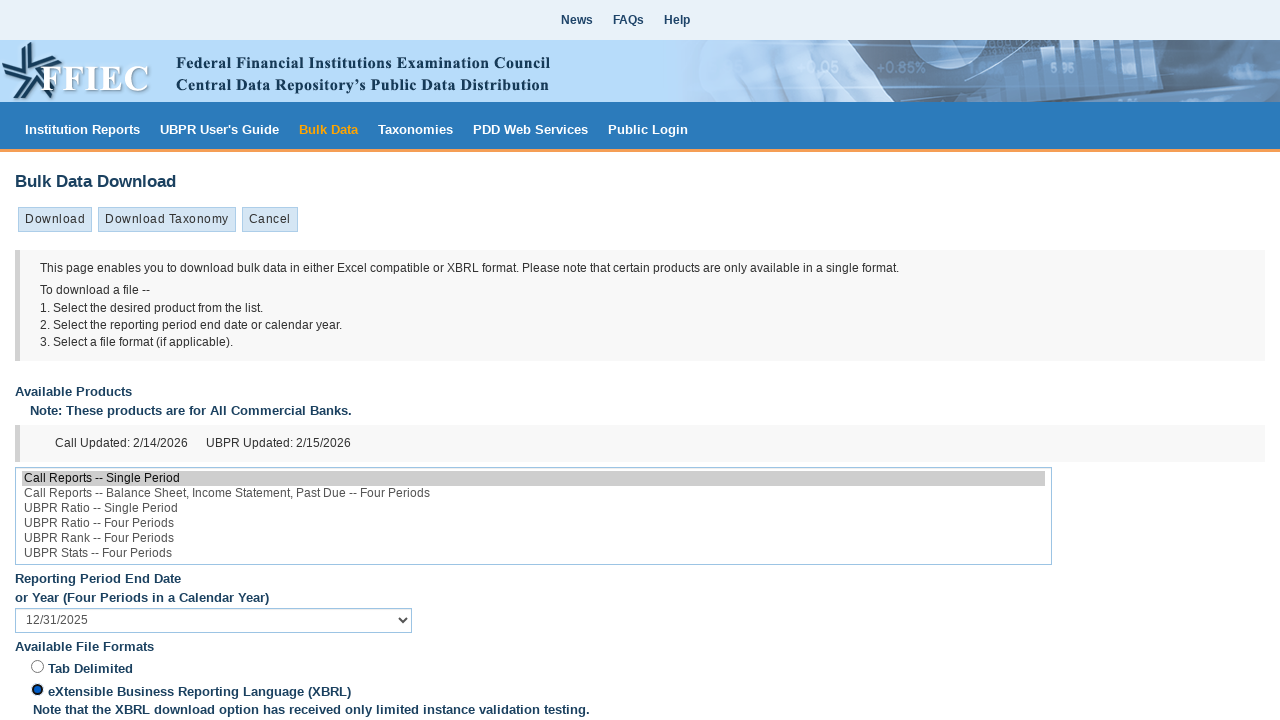

Clicked download button to initiate data download at (55, 220) on input[name*='TabStrip1$Download_0']
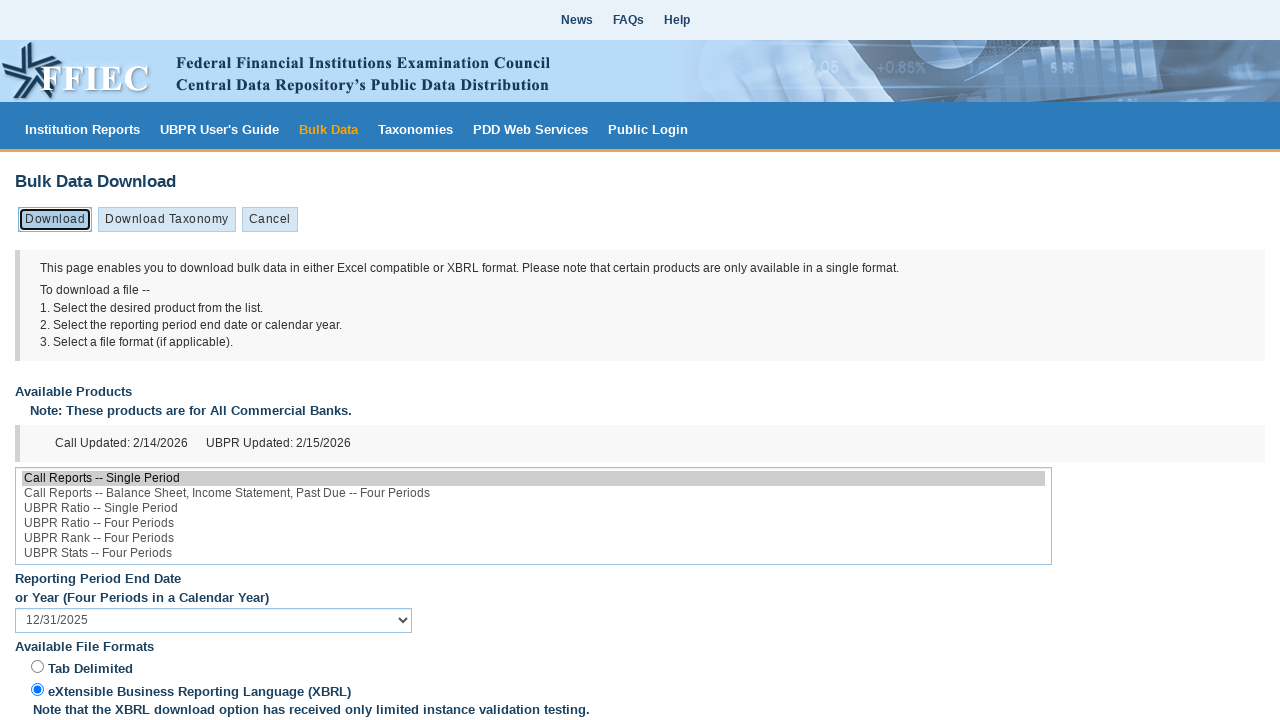

Waited for download to be triggered
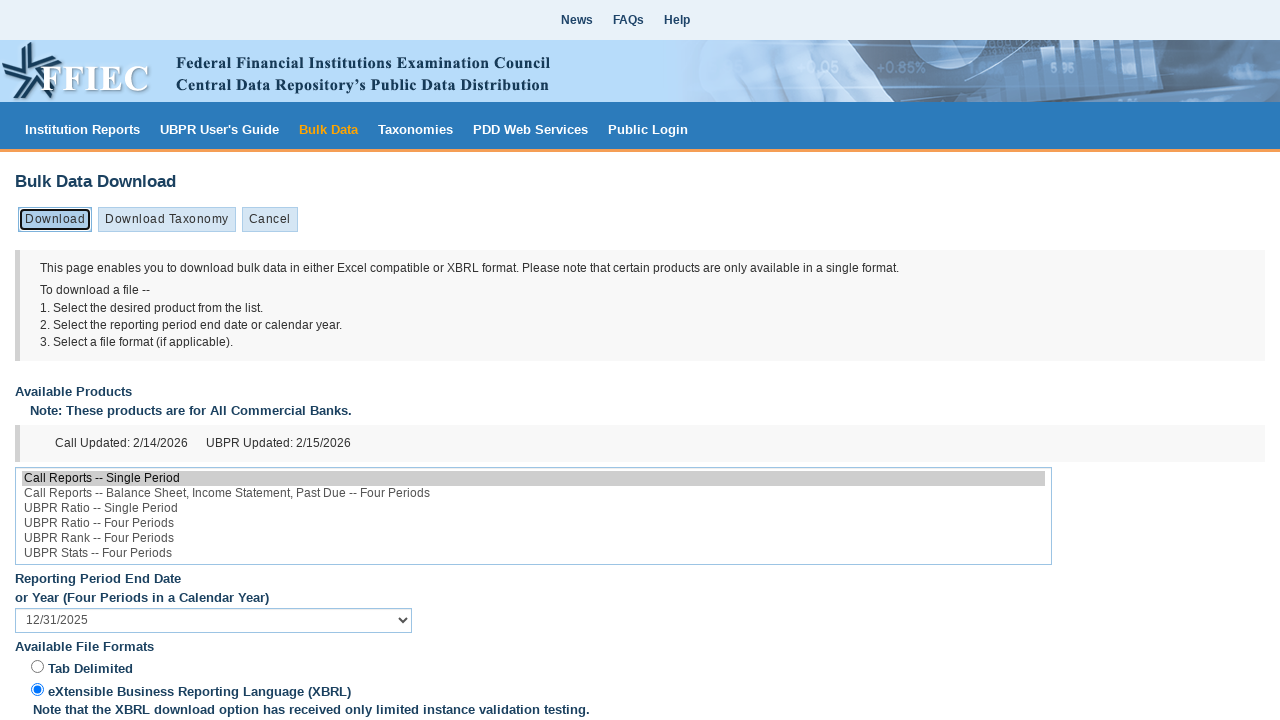

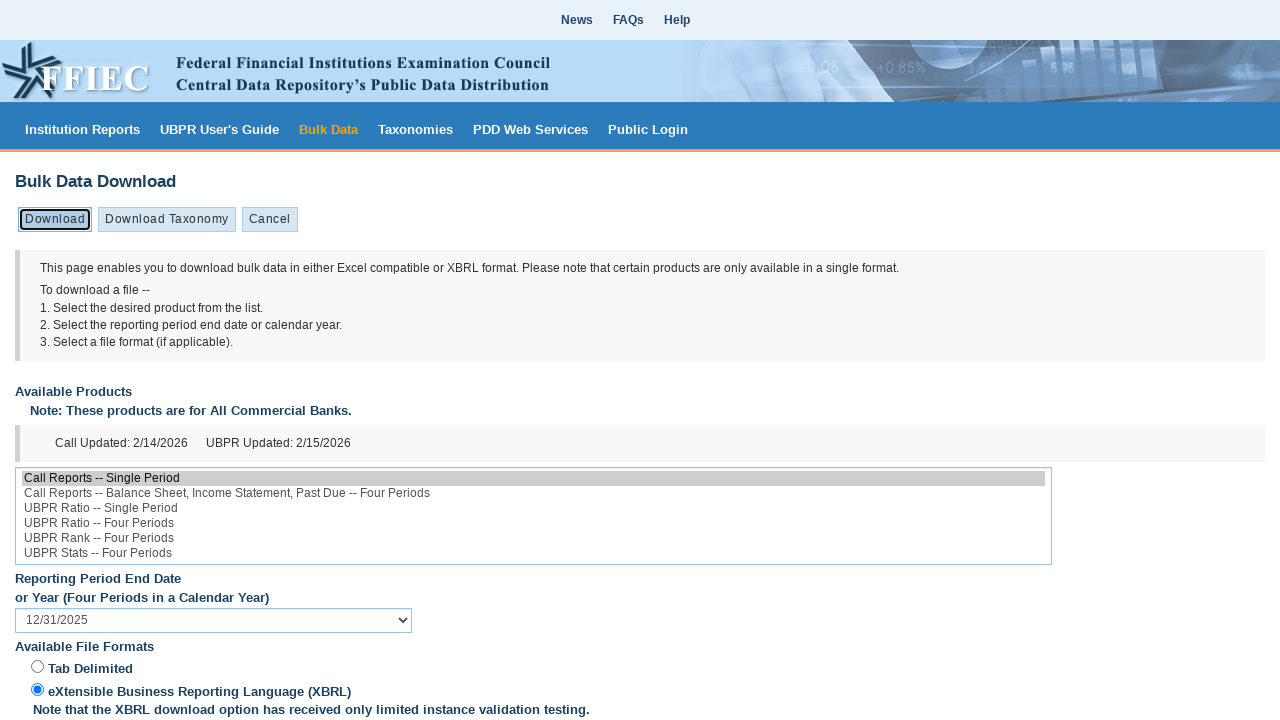